Tests dynamic controls functionality by finding a text input field, checking its enabled state, clicking a toggle button to enable/disable it, and verifying the state change.

Starting URL: https://v1.training-support.net/selenium/dynamic-controls

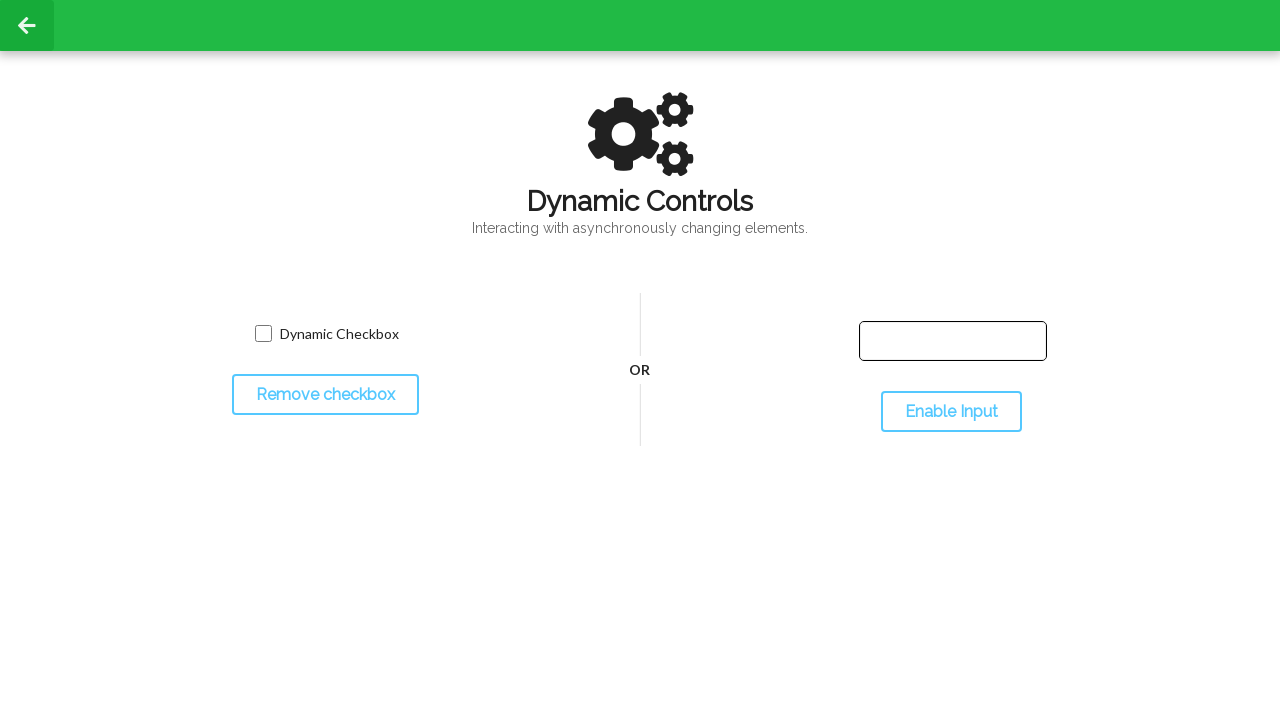

Navigated to dynamic controls test page
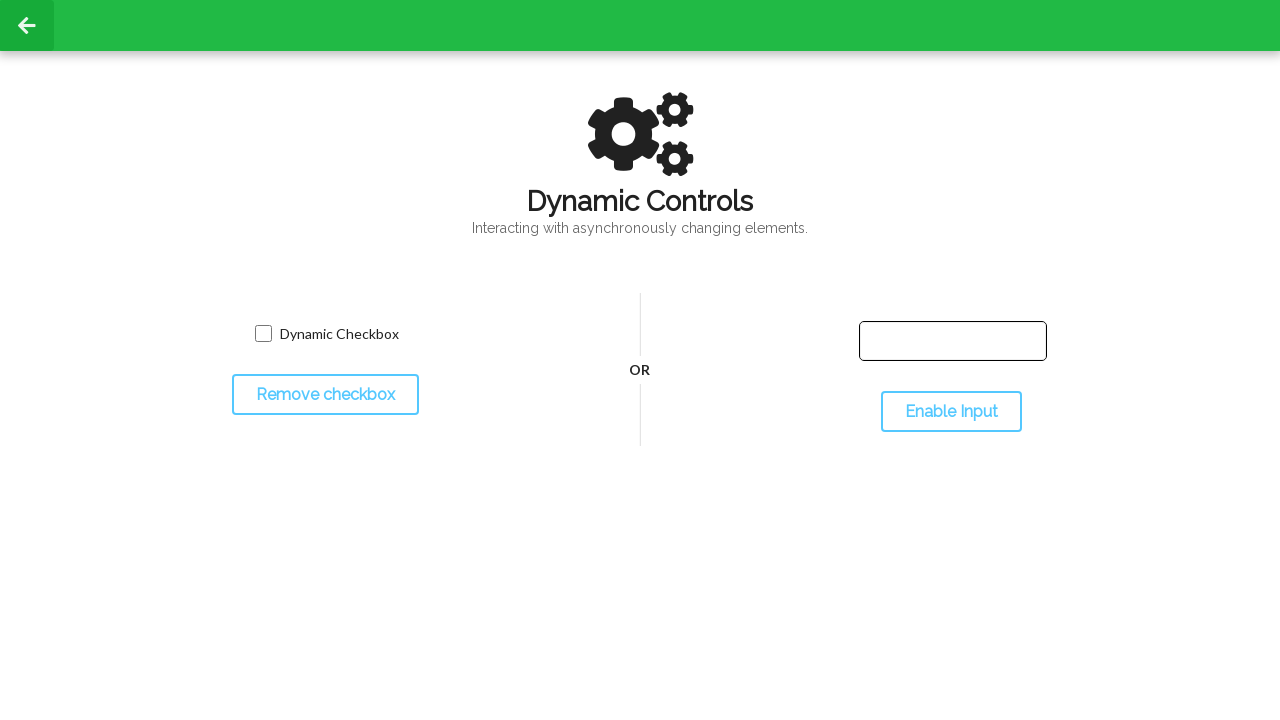

Located the text input field
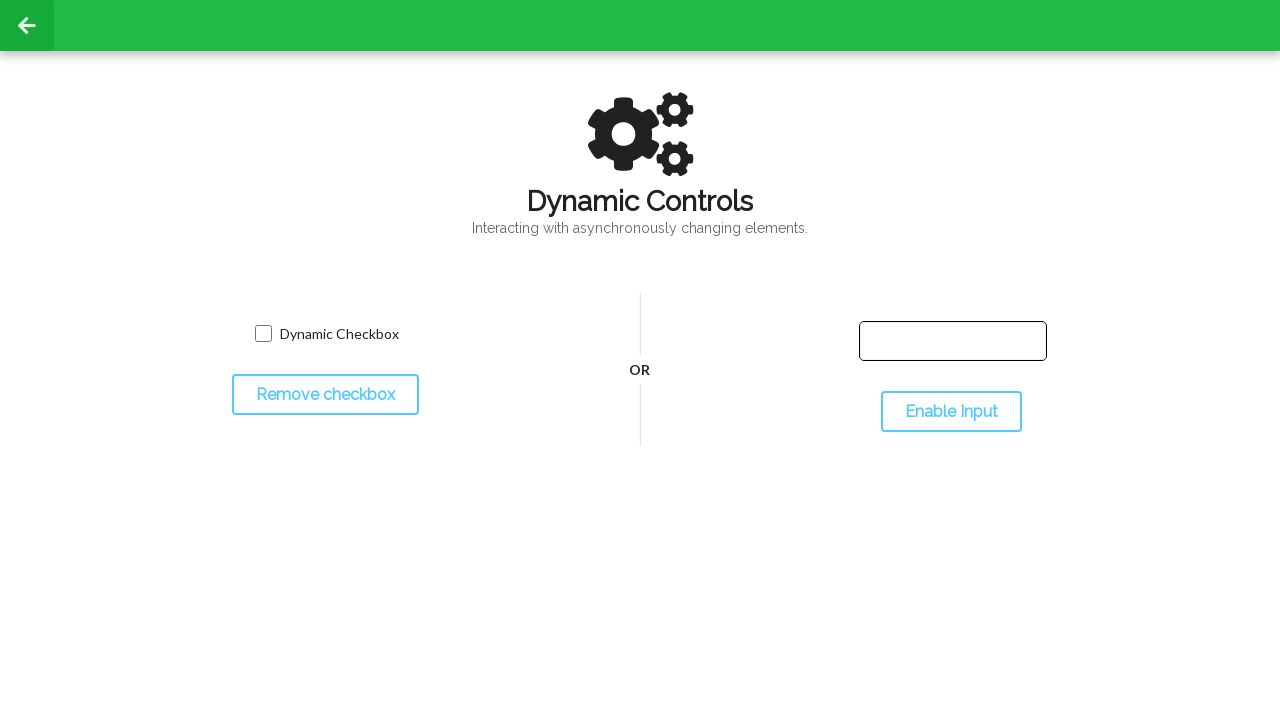

Checked initial enabled state: False
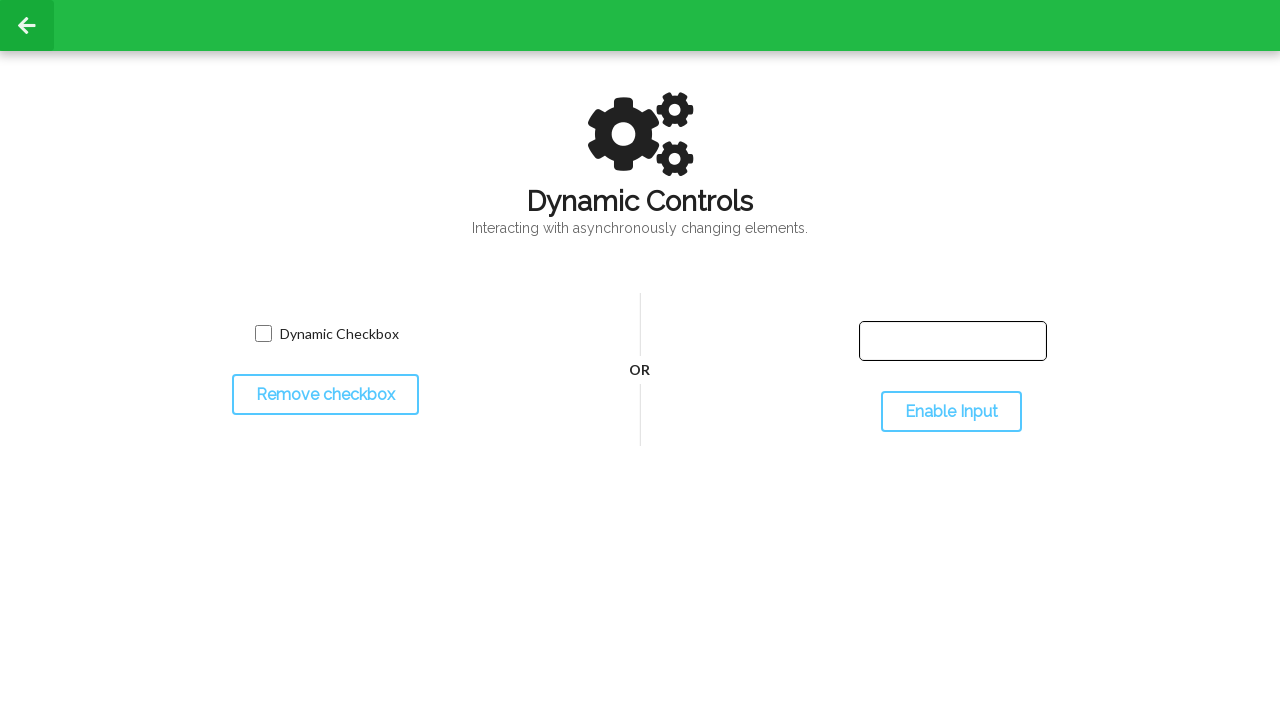

Clicked toggle button to change input state at (951, 412) on #toggleInput
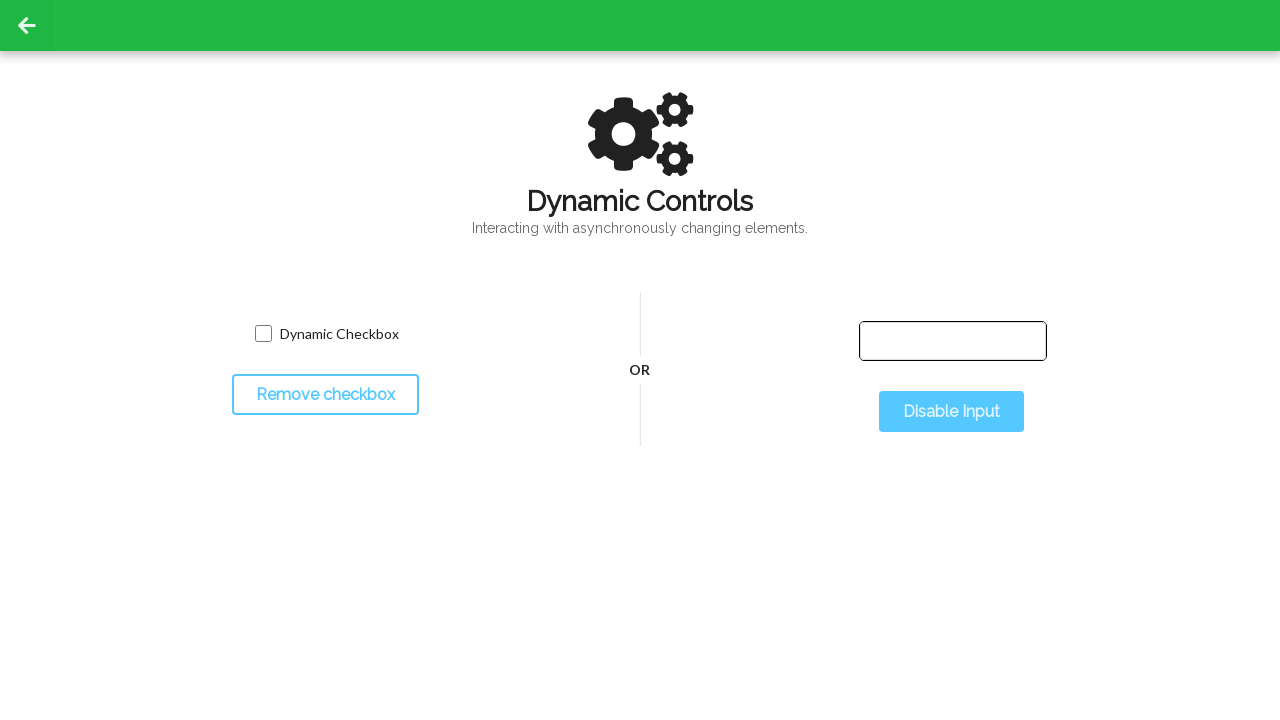

Waited for toggle transition to complete
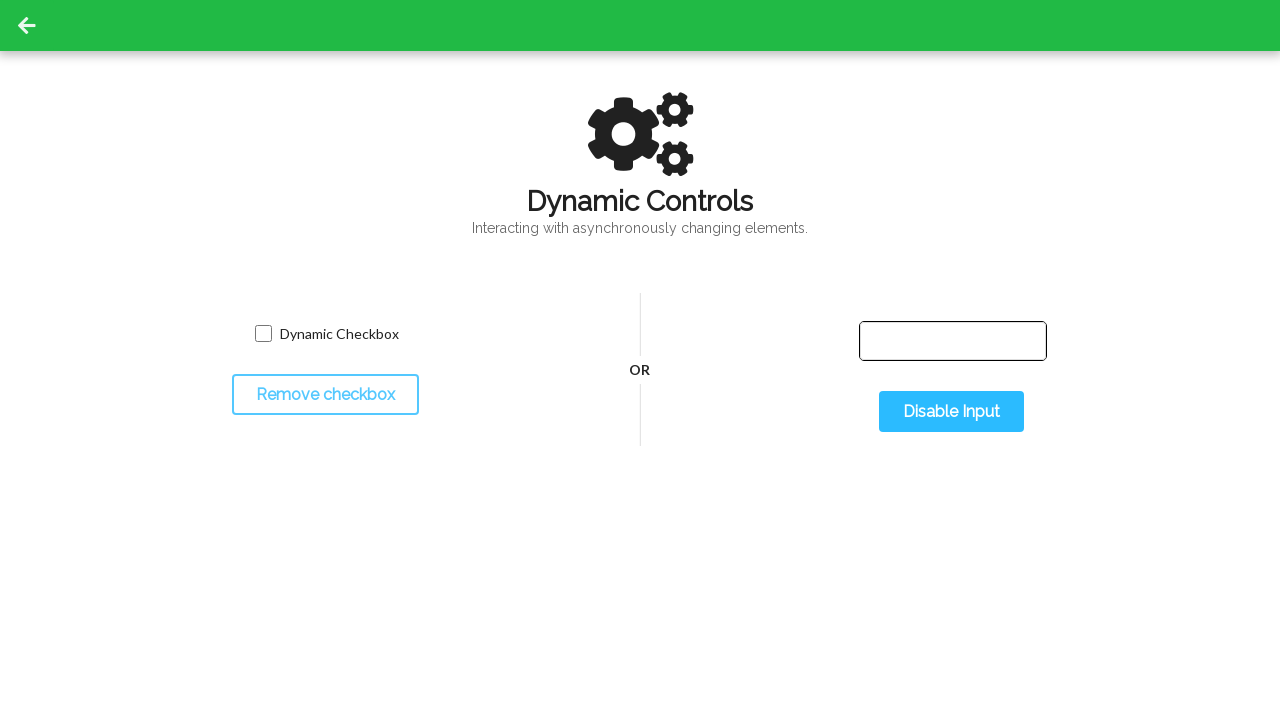

Checked final enabled state: True
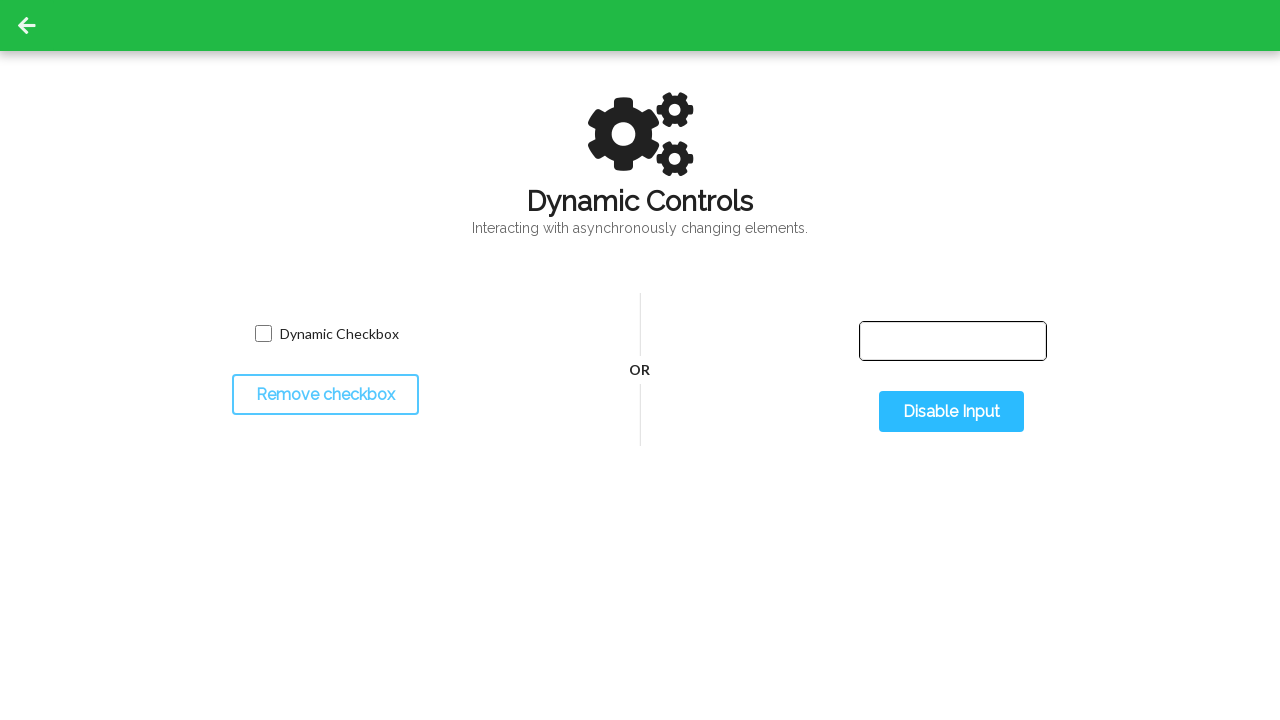

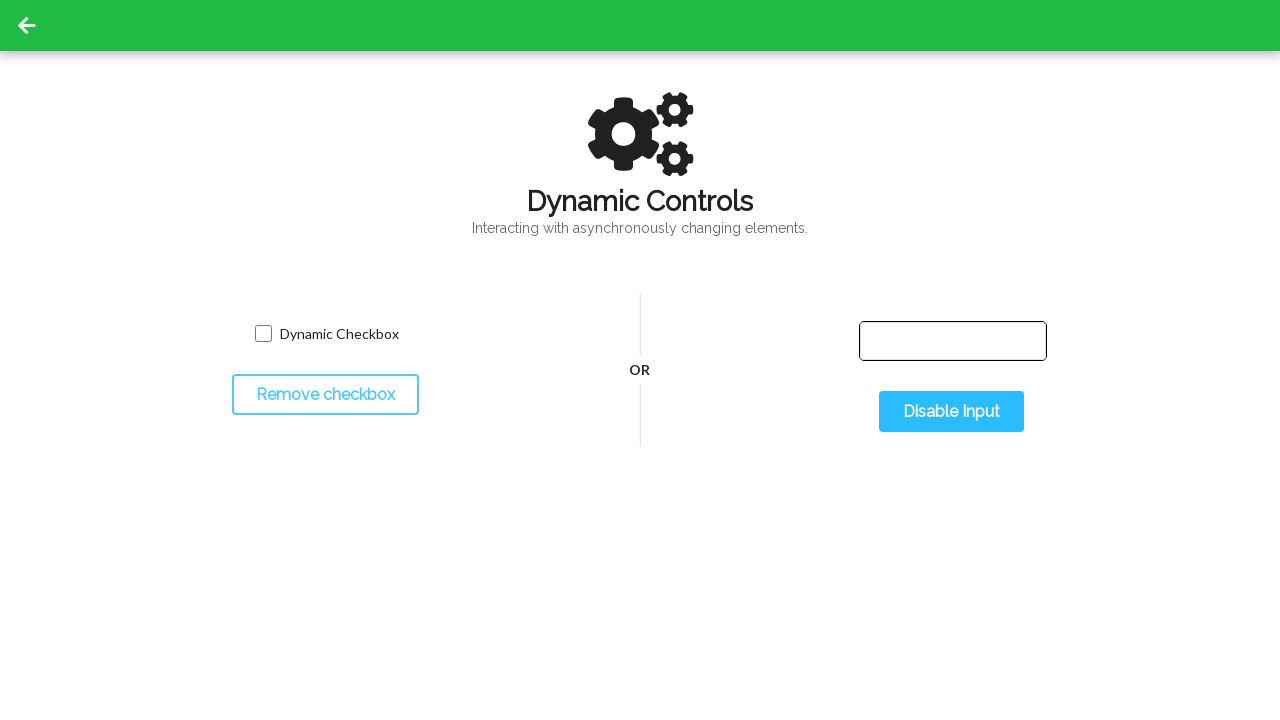